Tests that clicking the Sign up link navigates to the signup page

Starting URL: https://cannatrader-frontend.vercel.app/home

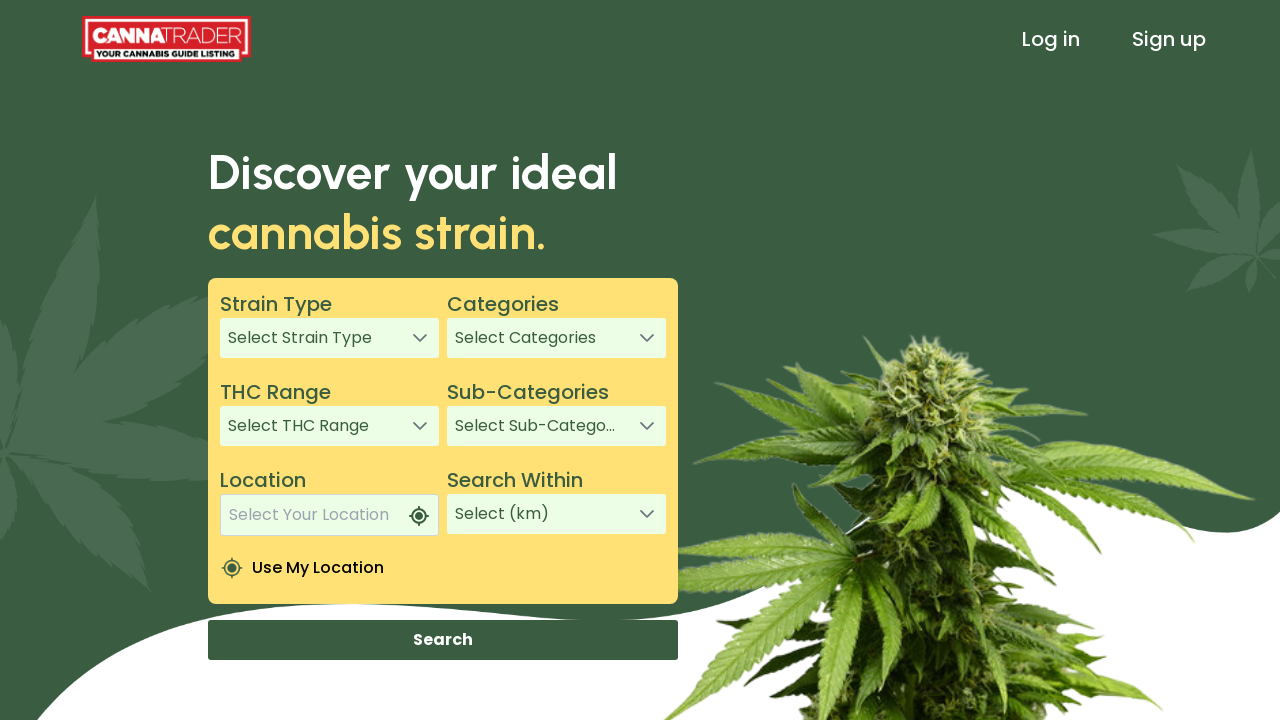

Clicked Sign up link in header at (1169, 39) on xpath=/html/body/app-root/app-header/div[1]/header/div[3]/a[2]
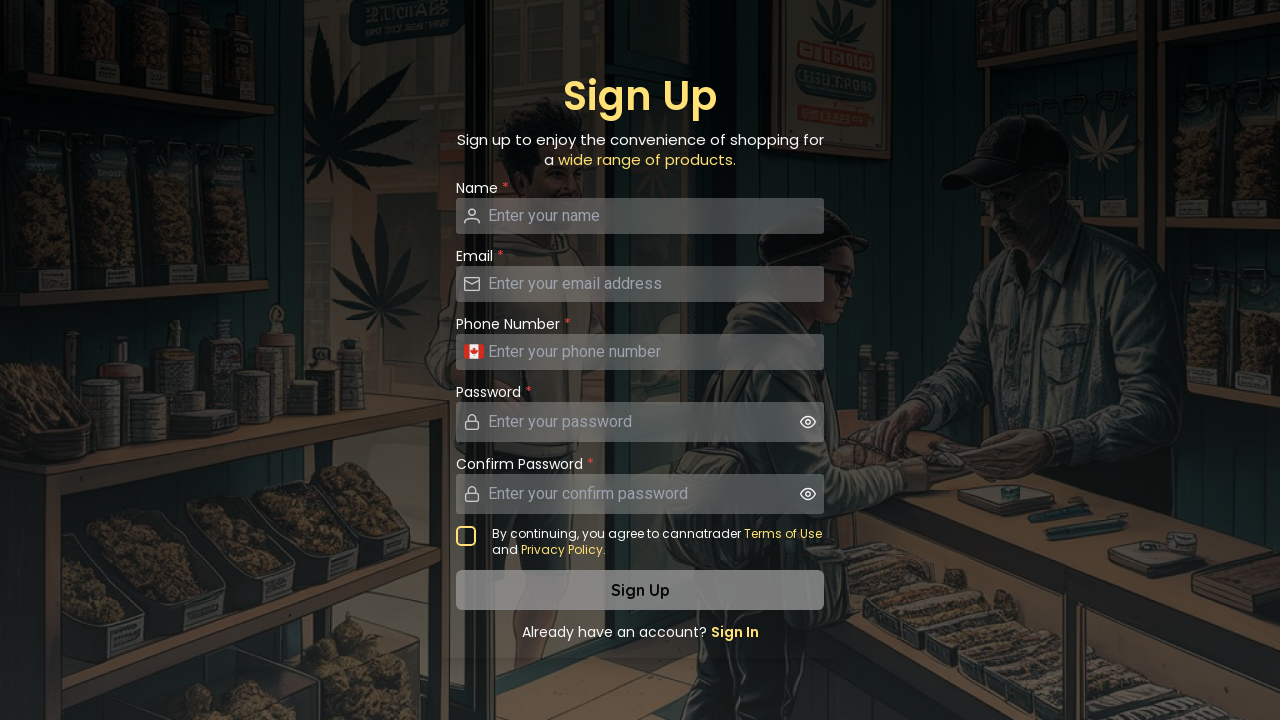

Navigation to signup page completed
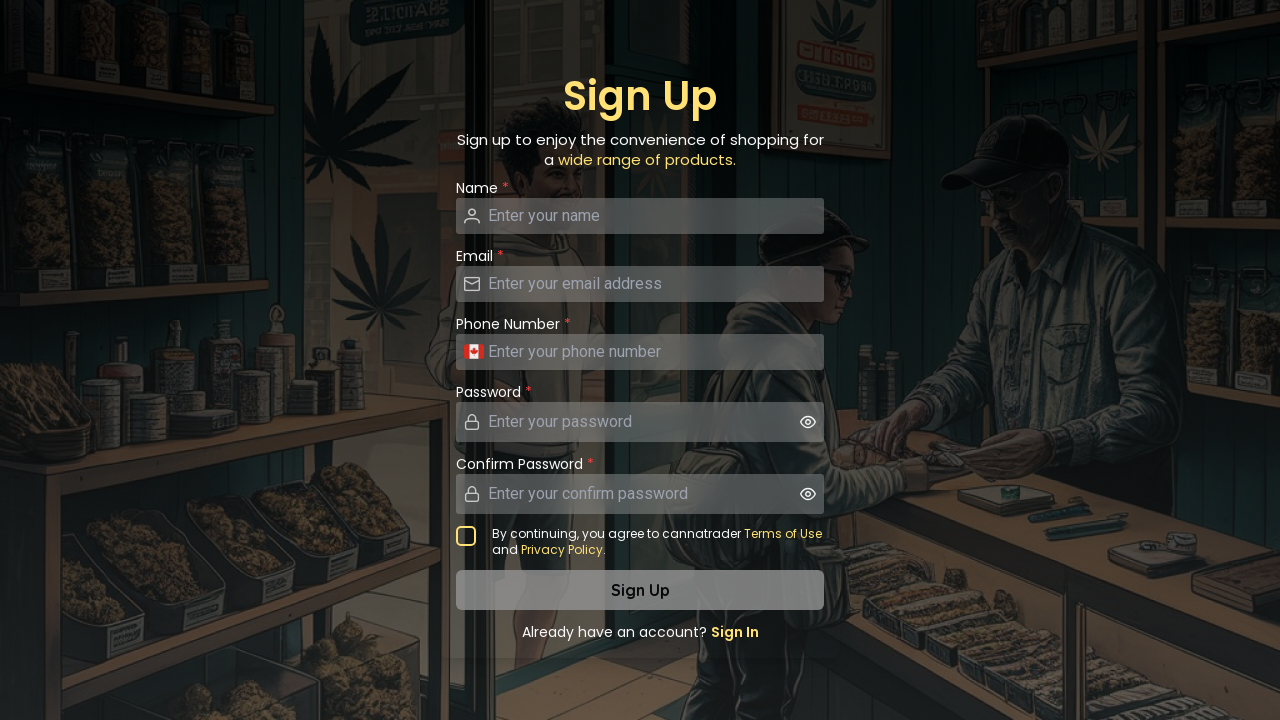

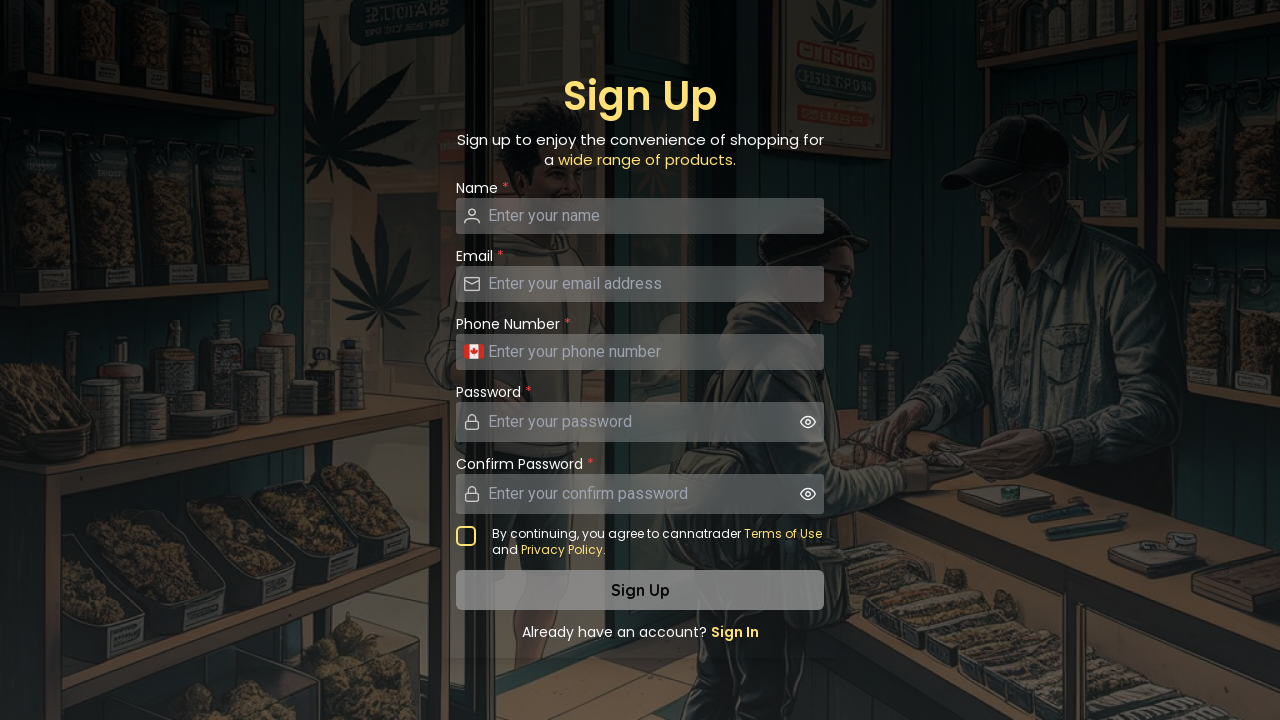